Tests navigation to Top List menu and Top Hits submenu, verifying Shakespeare appears in top 6 most viewed languages.

Starting URL: http://www.99-bottles-of-beer.net/

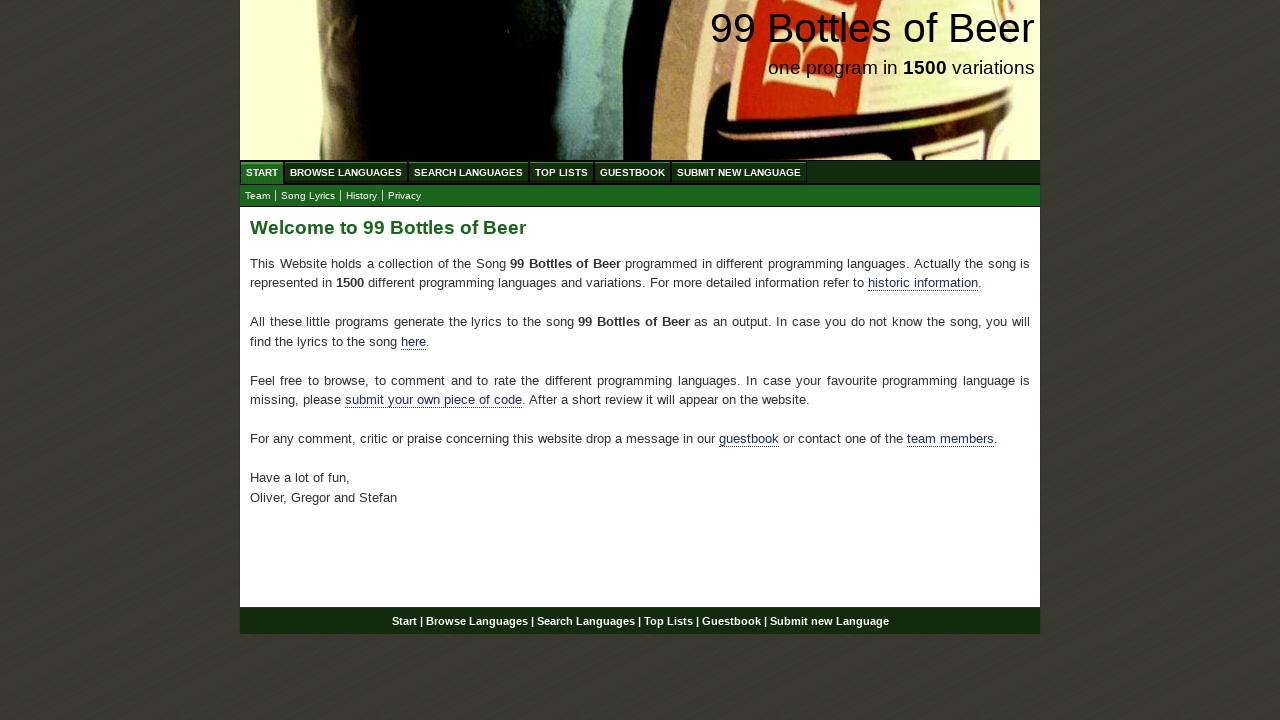

Clicked on Top List menu at (562, 172) on xpath=//ul[@id='menu']/li/a[@href='/toplist.html']
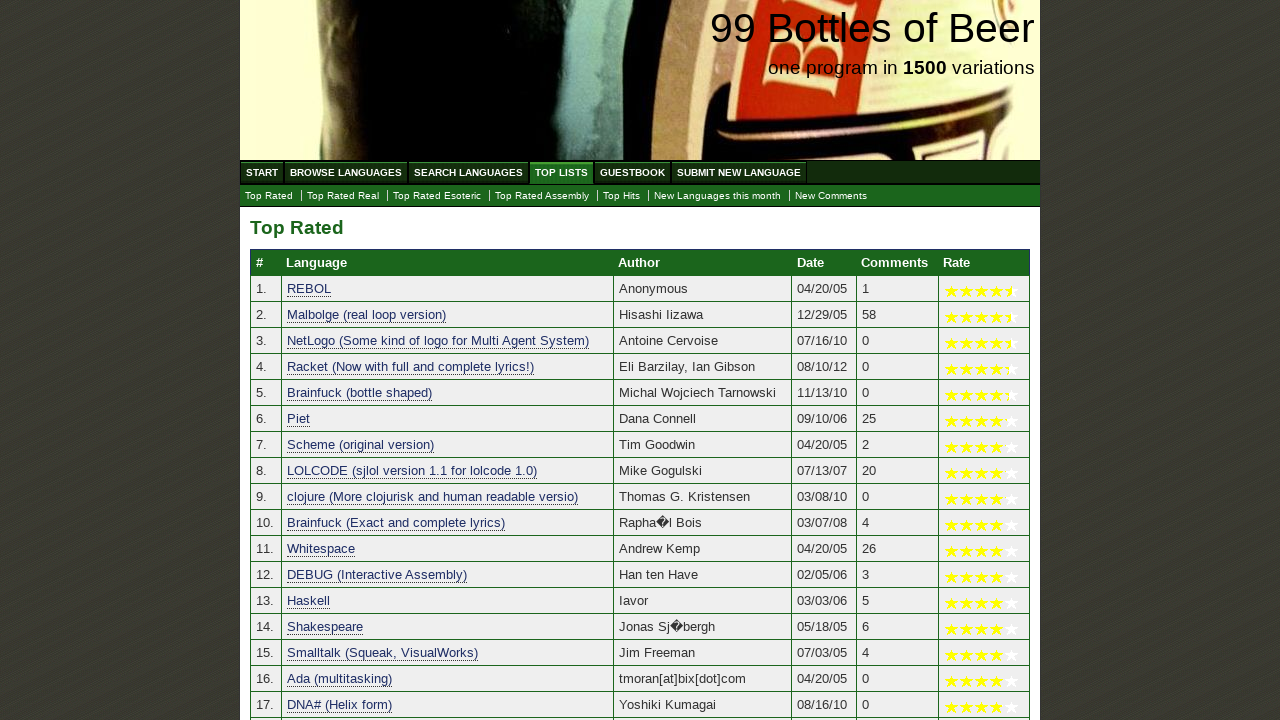

Clicked on Top Hits submenu at (622, 196) on xpath=//ul[@id='submenu']/li/a[@href='./tophits.html']
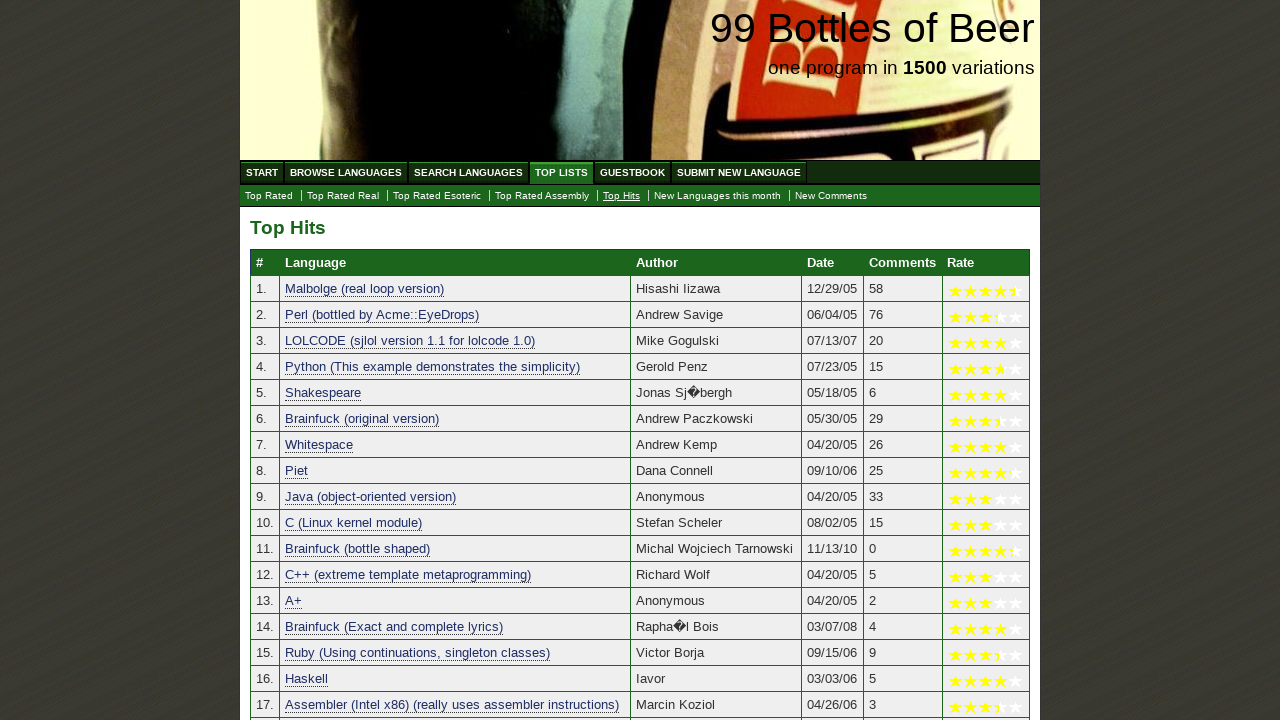

Table rows loaded, Top Hits page displayed
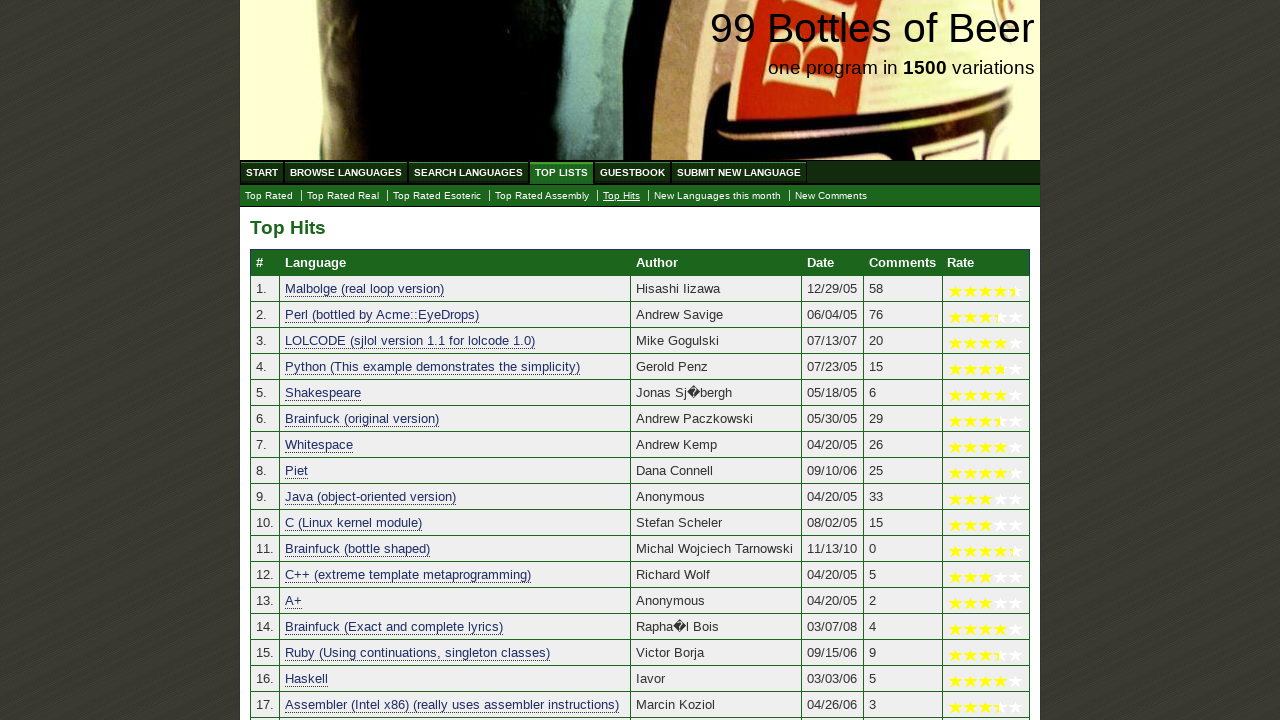

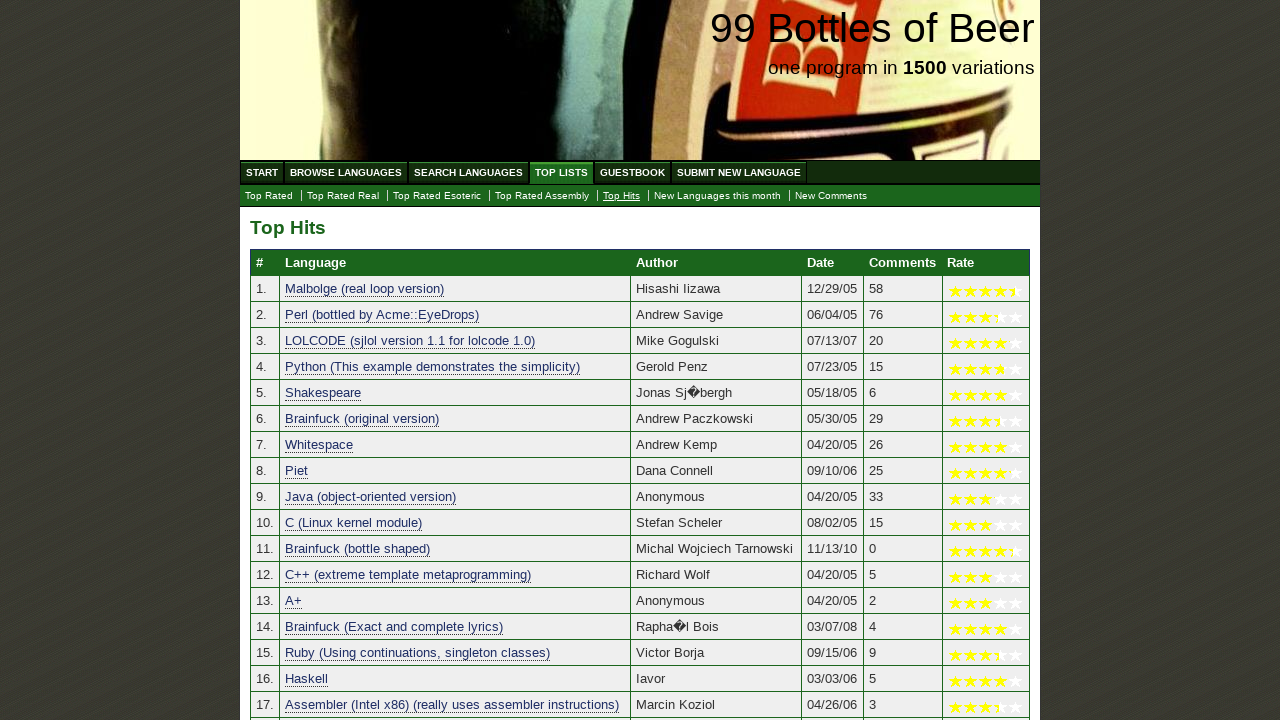